Tests the date and time picker widget by selecting a year, month, day, and time from the various dropdown and list components.

Starting URL: https://demoqa.com/date-picker

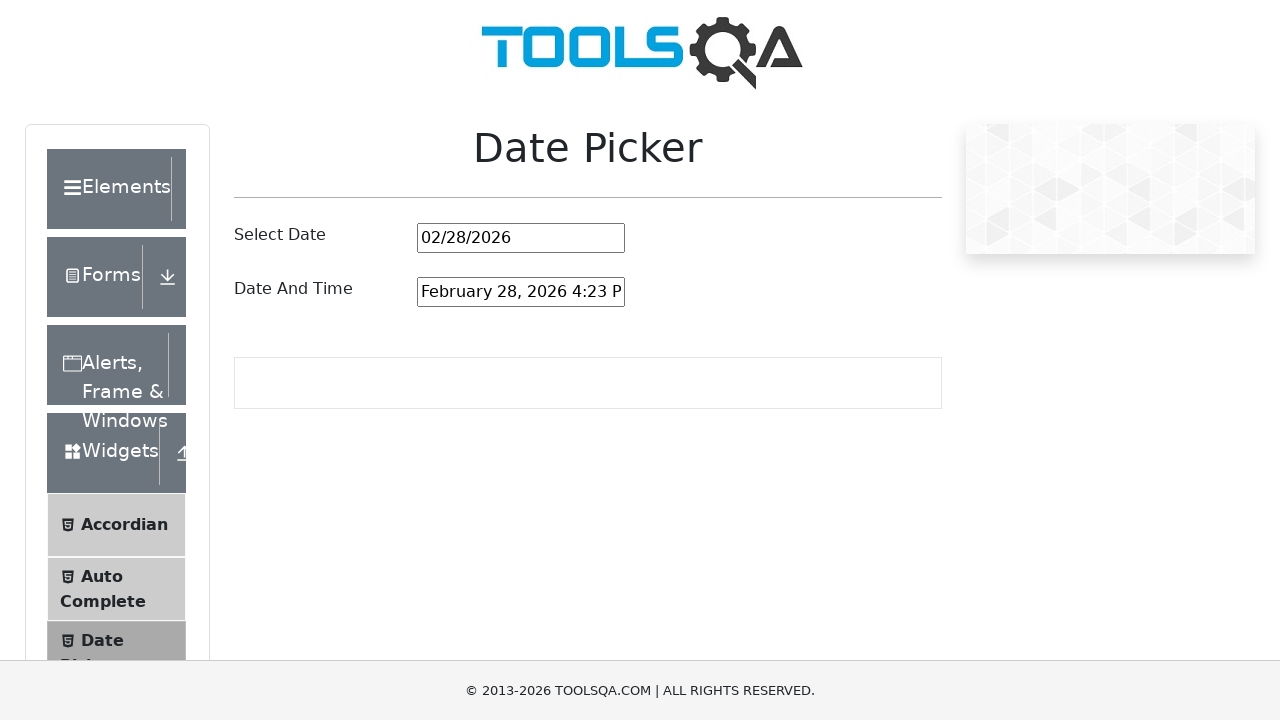

Clicked on date and time picker input to open the picker at (521, 292) on #dateAndTimePickerInput
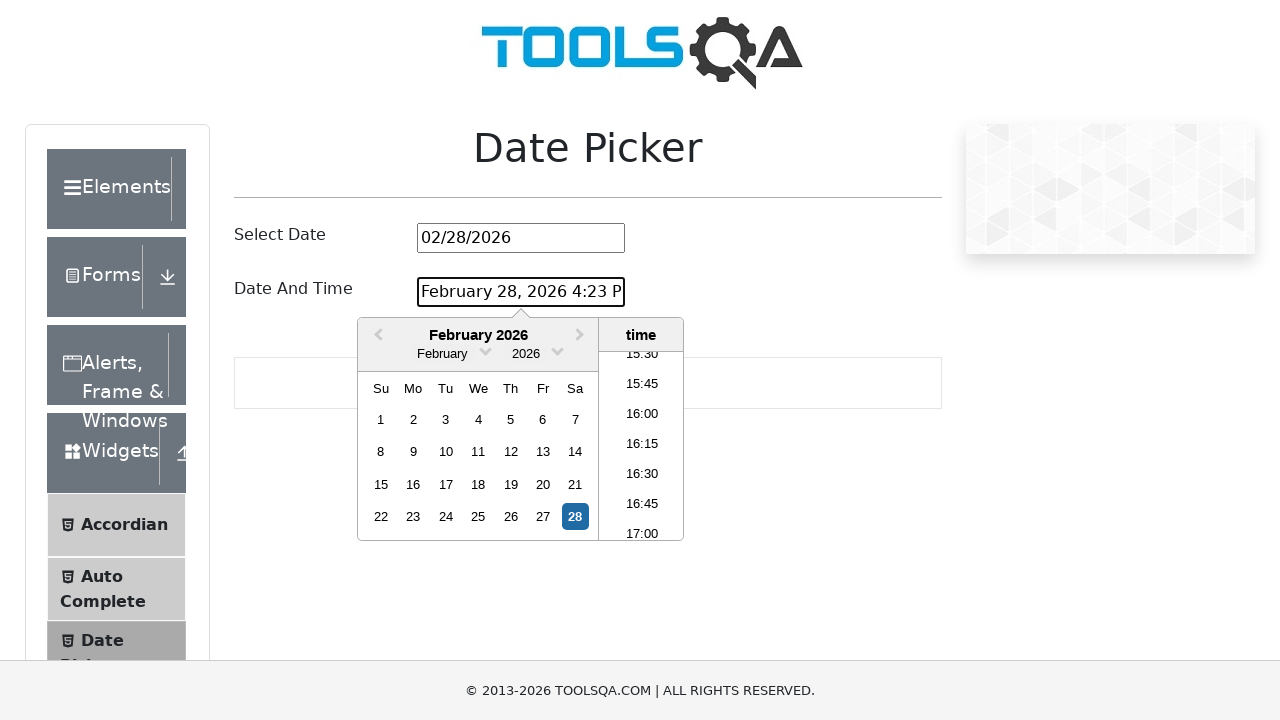

Clicked to open year dropdown at (526, 354) on .react-datepicker__year-read-view
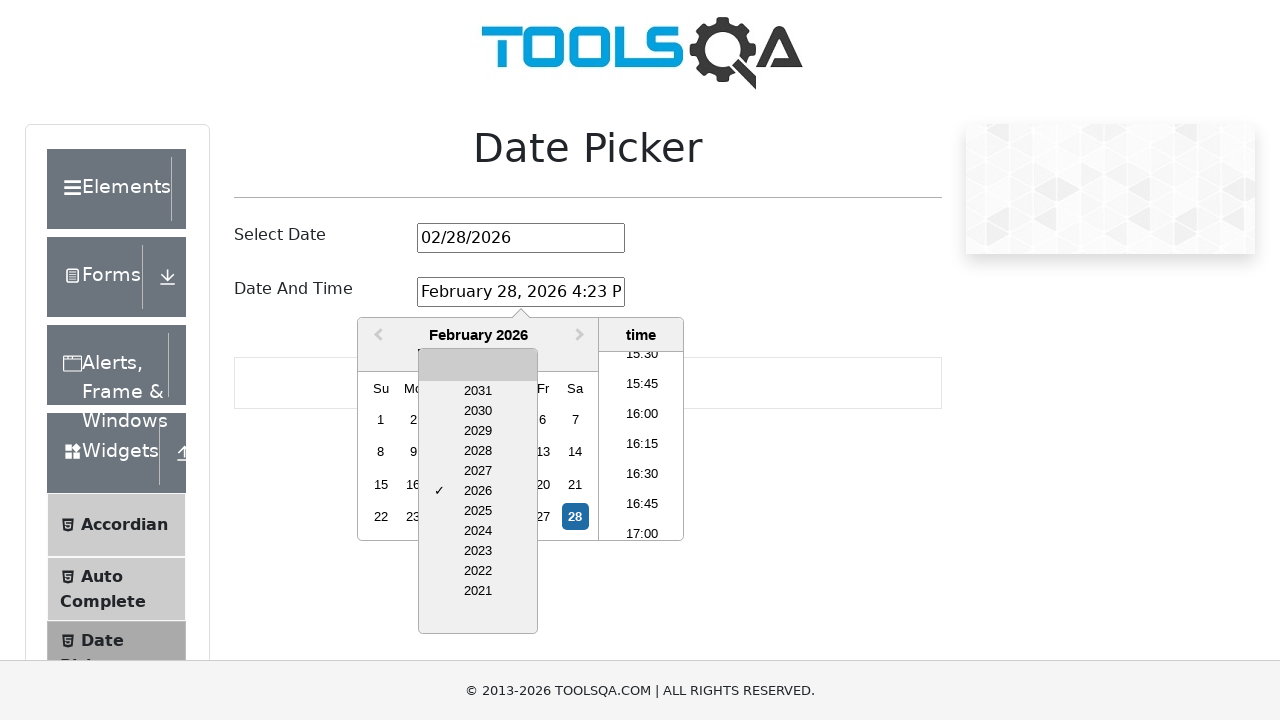

Year dropdown appeared
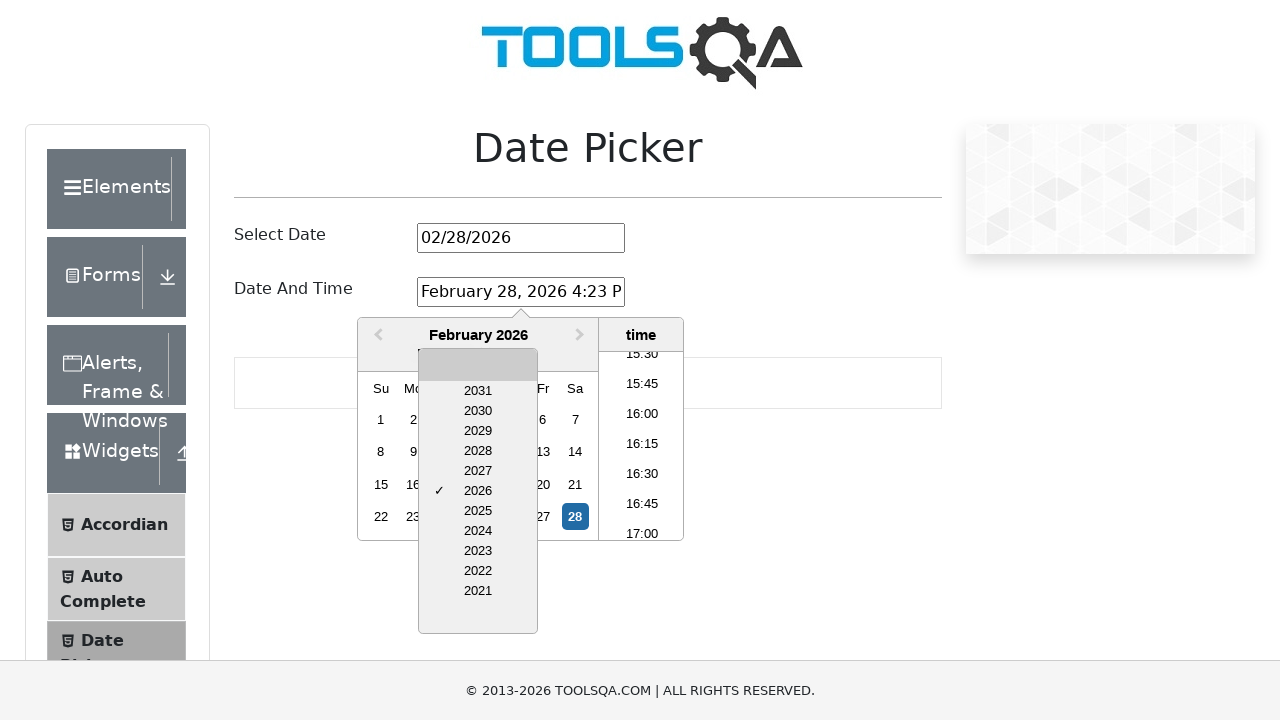

Selected year 2022 from year dropdown at (478, 571) on xpath=//*[contains(@class, 'react-datepicker__year-dropdown')]//*[text()='2022']
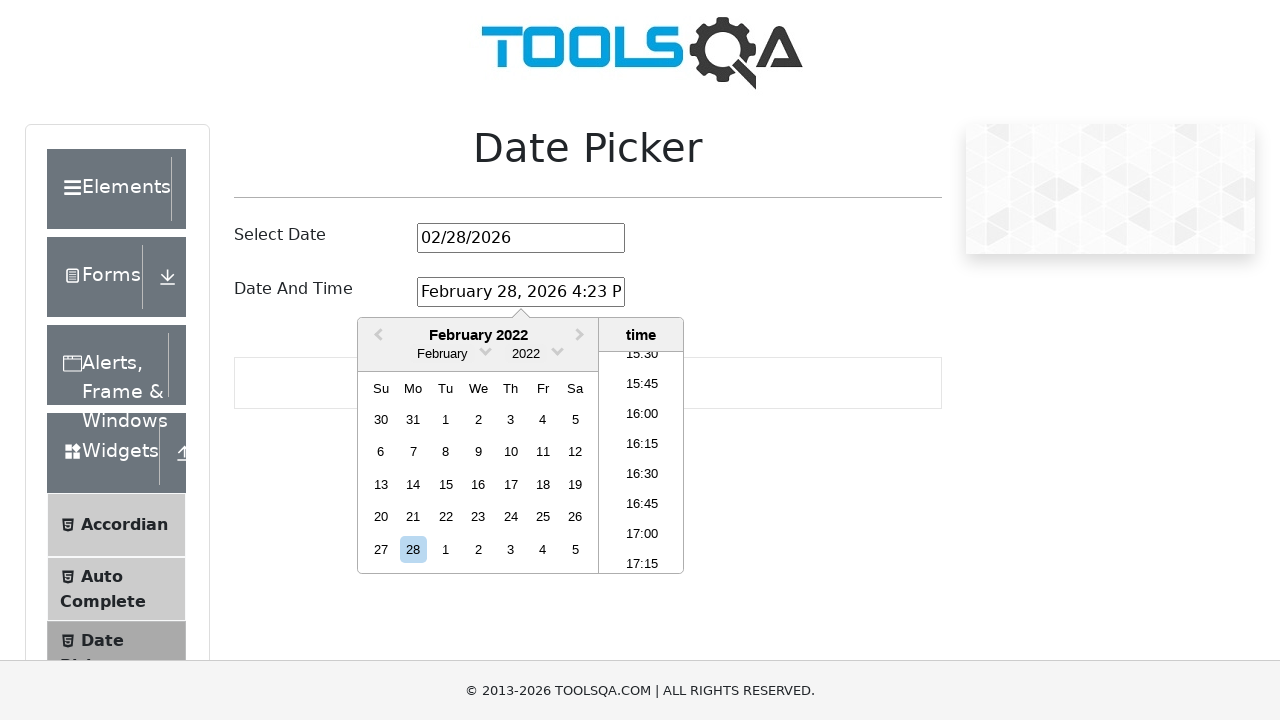

Clicked to open month dropdown at (442, 354) on .react-datepicker__month-read-view
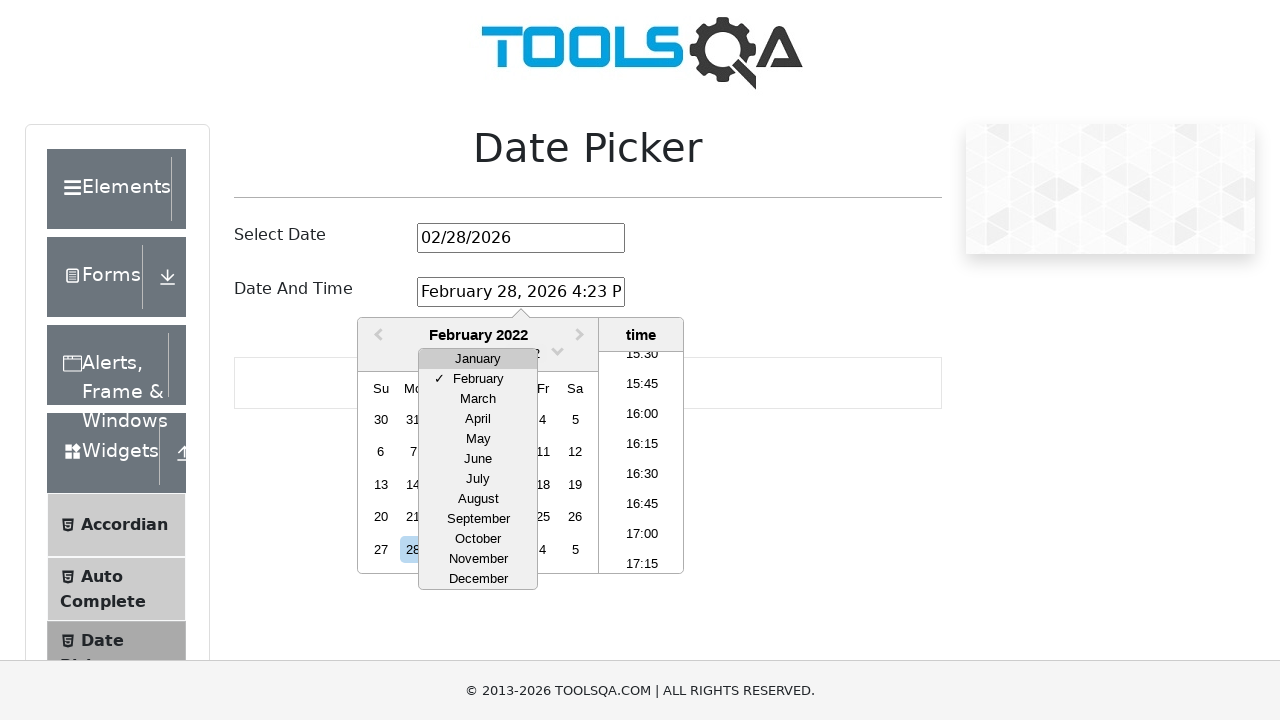

Month dropdown appeared
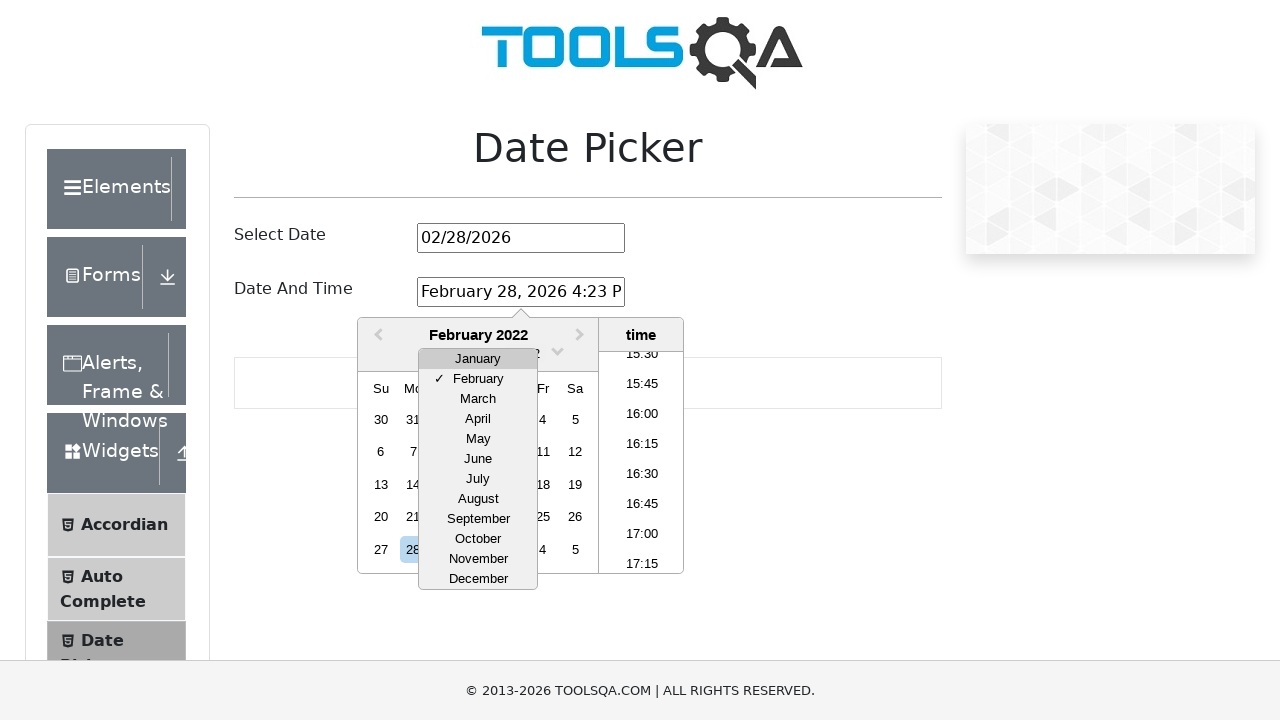

Selected June from month dropdown at (478, 459) on xpath=//*[contains(@class, 'react-datepicker__month-dropdown')]//*[text()='June'
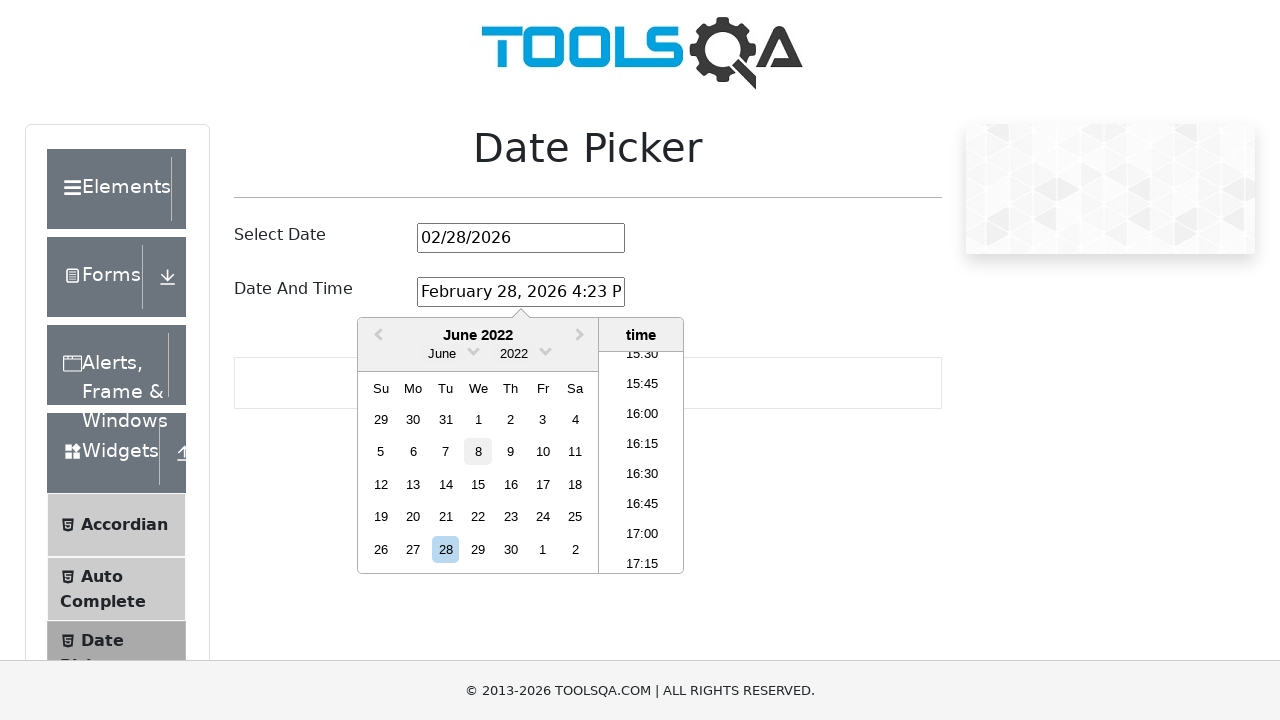

Selected day 18 from the calendar at (575, 484) on xpath=//*[contains(@class, 'react-datepicker__month')]//*[text()='18']
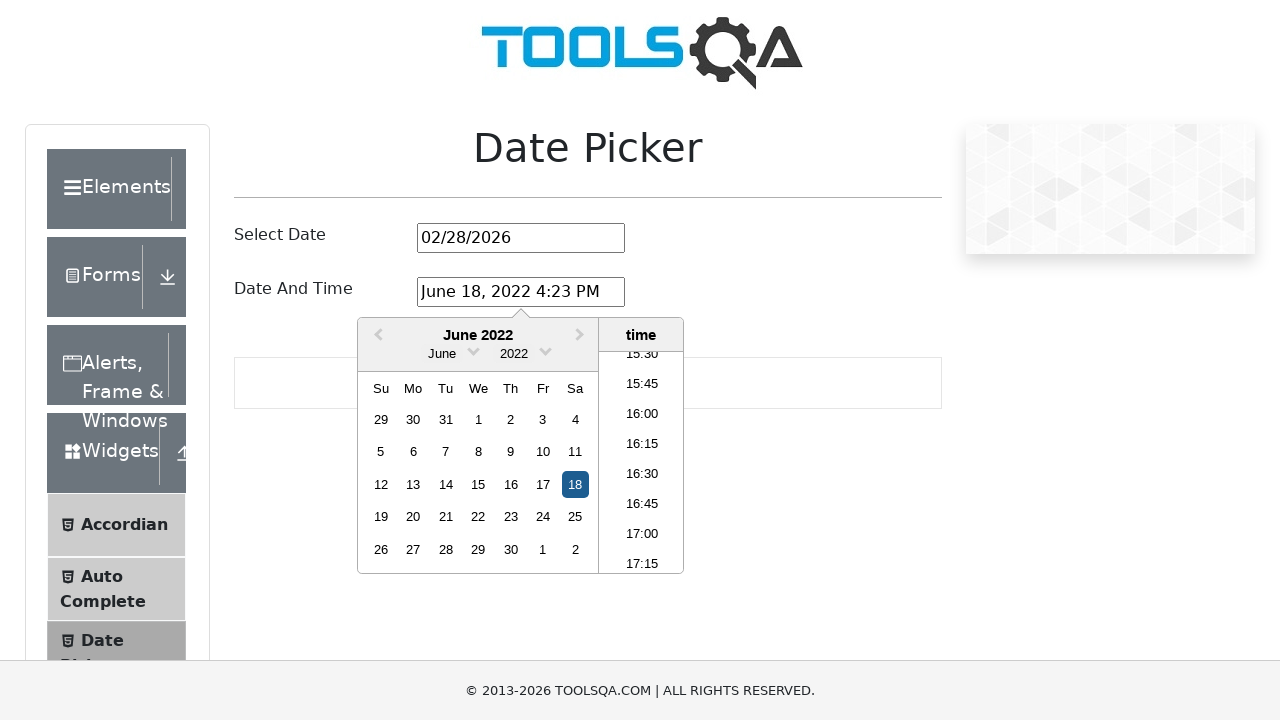

Time list appeared
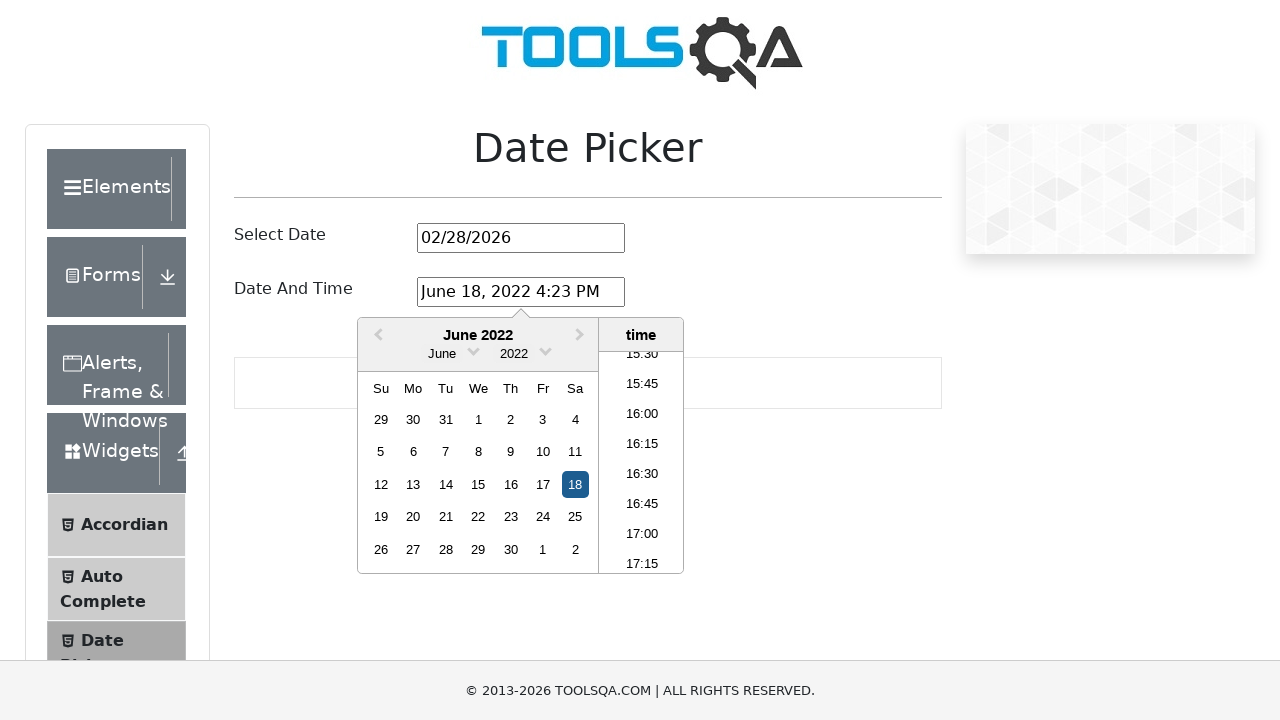

Selected time 10:30 from time list at (642, 462) on xpath=//*[contains(@class, 'react-datepicker__time-list')]//*[text()='10:30']
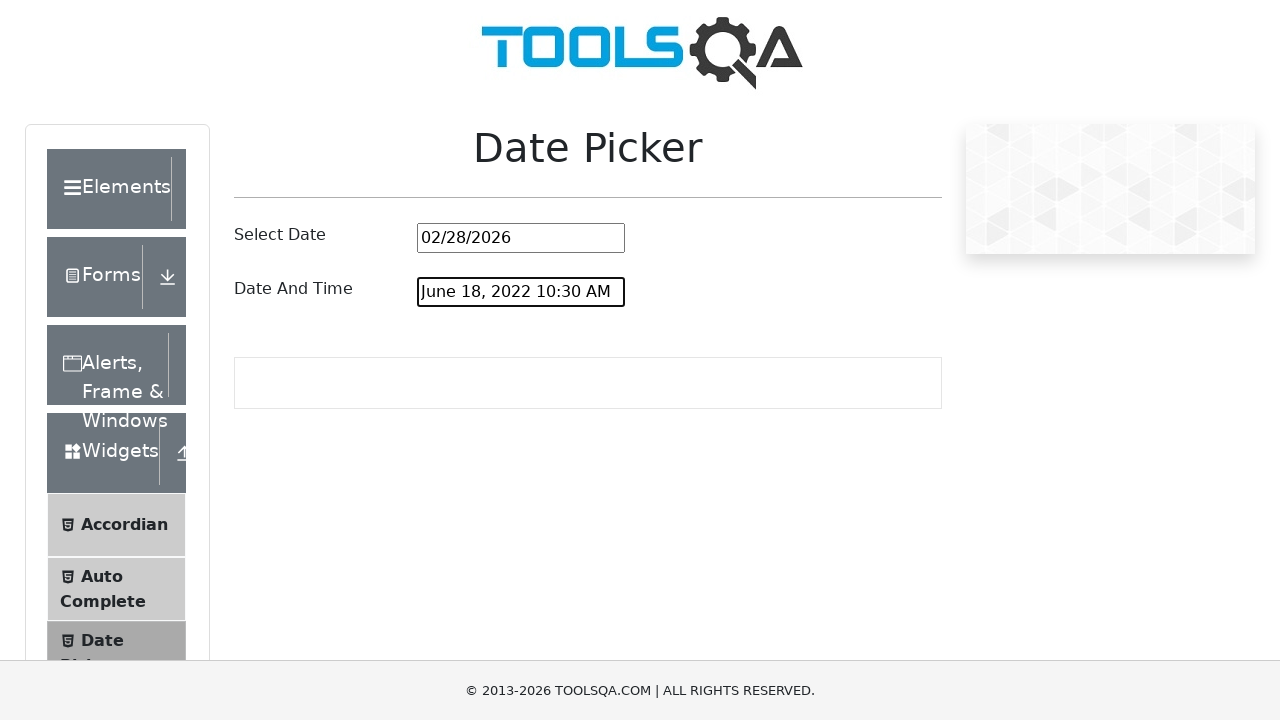

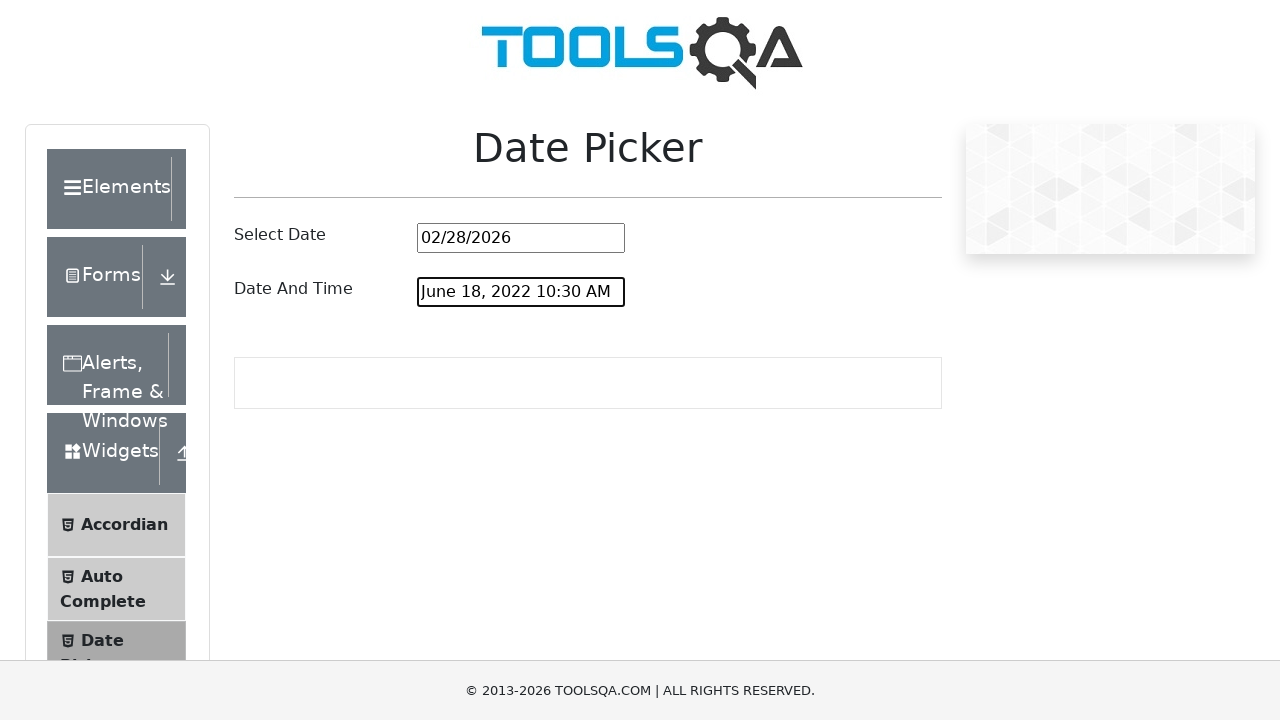